Validates that the DuckDuckGo page title matches expected value (though the test expects "Google" which seems like a test data error)

Starting URL: https://duckduckgo.com/

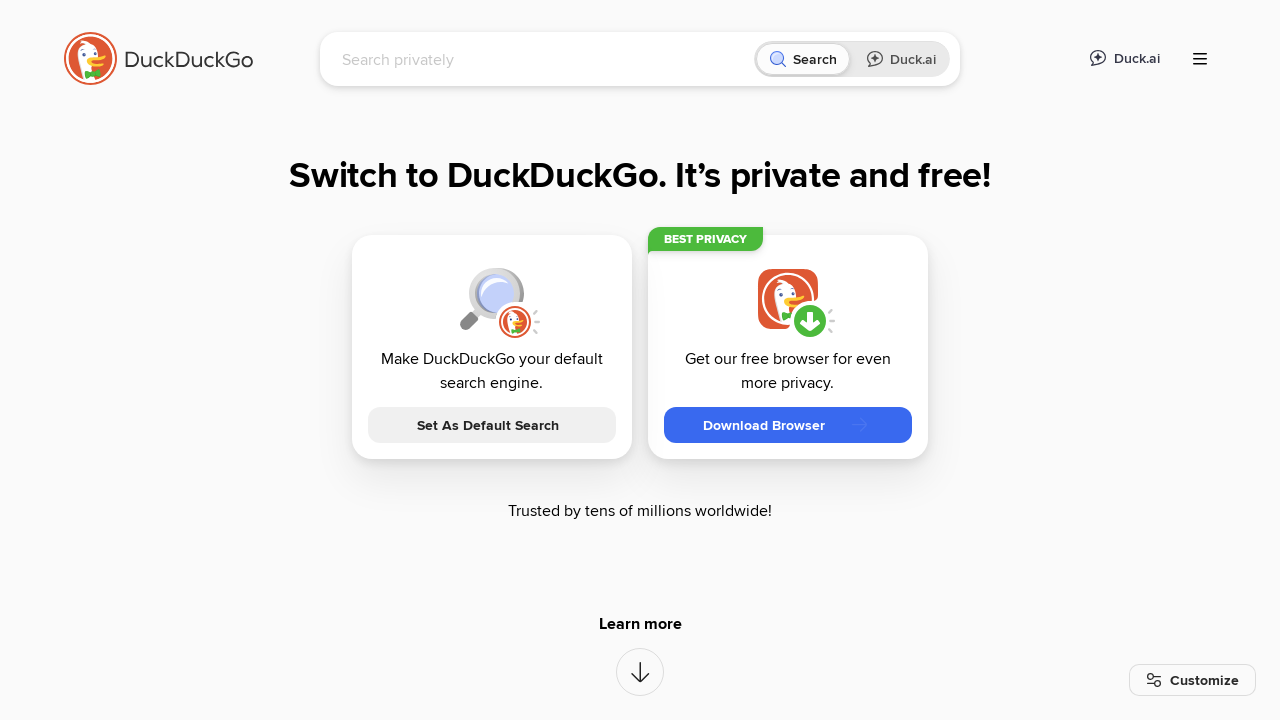

Navigated to DuckDuckGo homepage
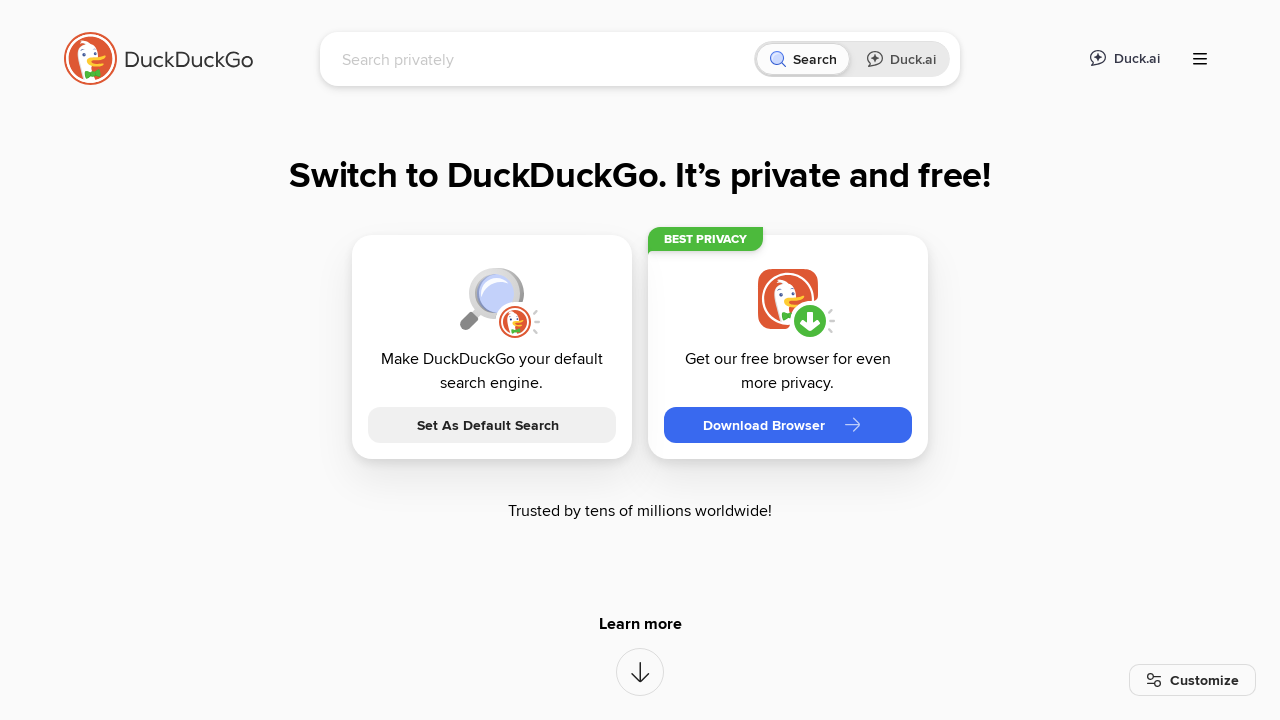

Validated page title matches expected value (DuckDuckGo or Google)
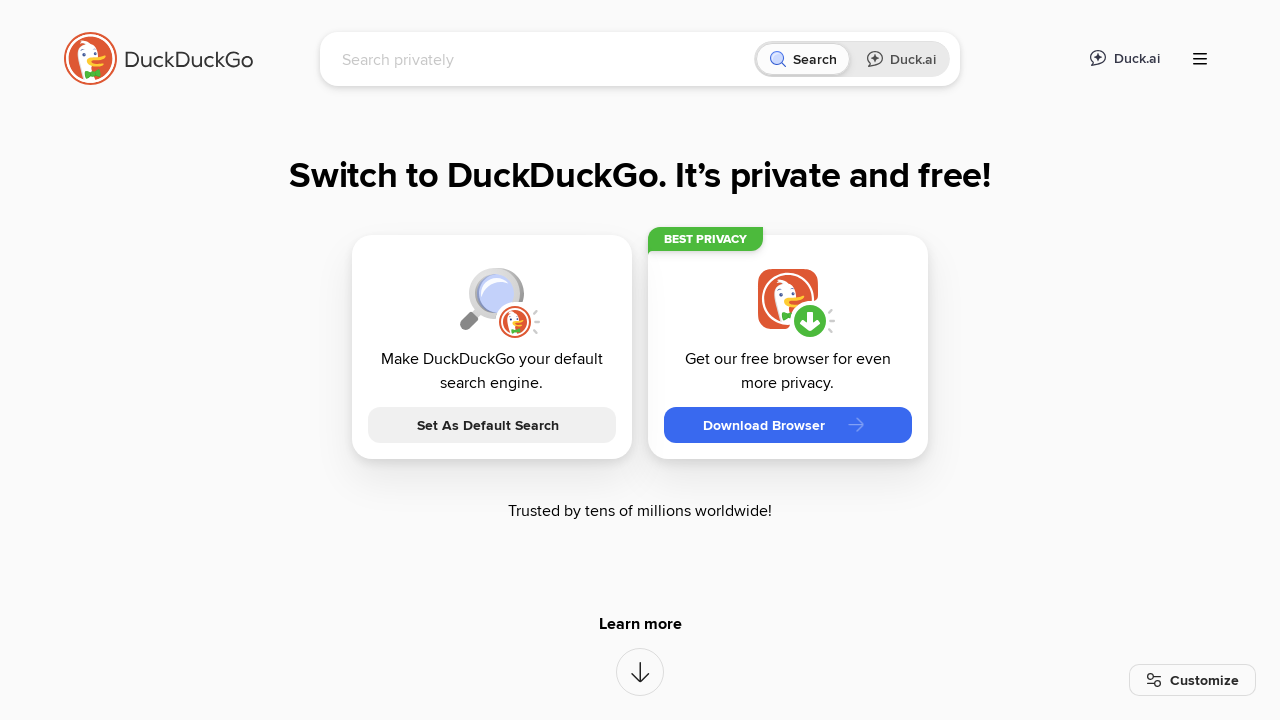

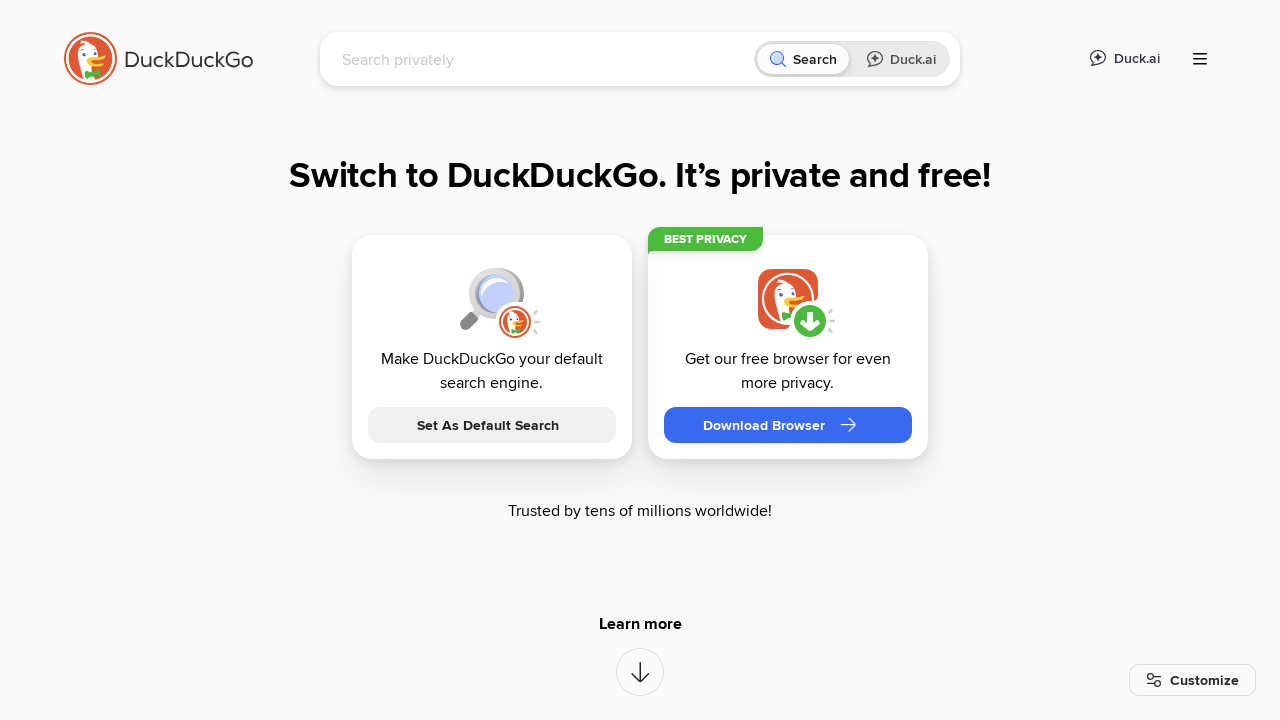